Tests that other controls are hidden when editing a todo item

Starting URL: https://demo.playwright.dev/todomvc

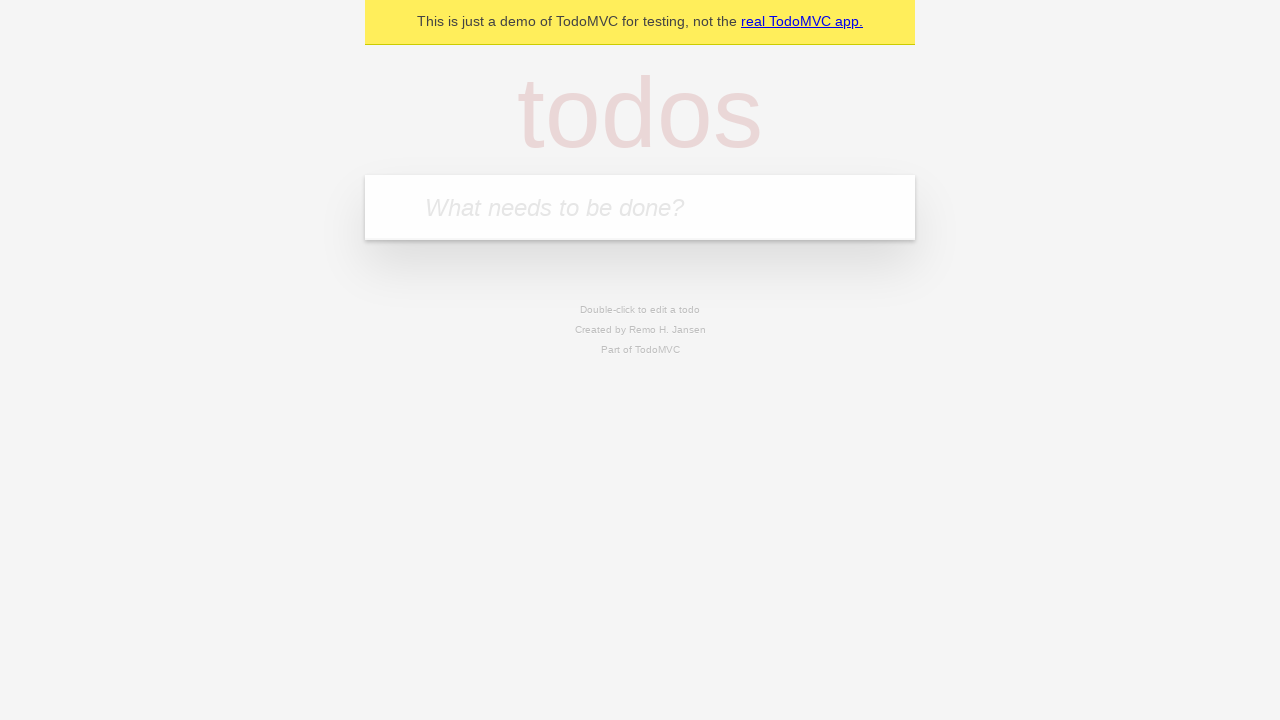

Filled new todo field with 'buy some cheese' on .new-todo
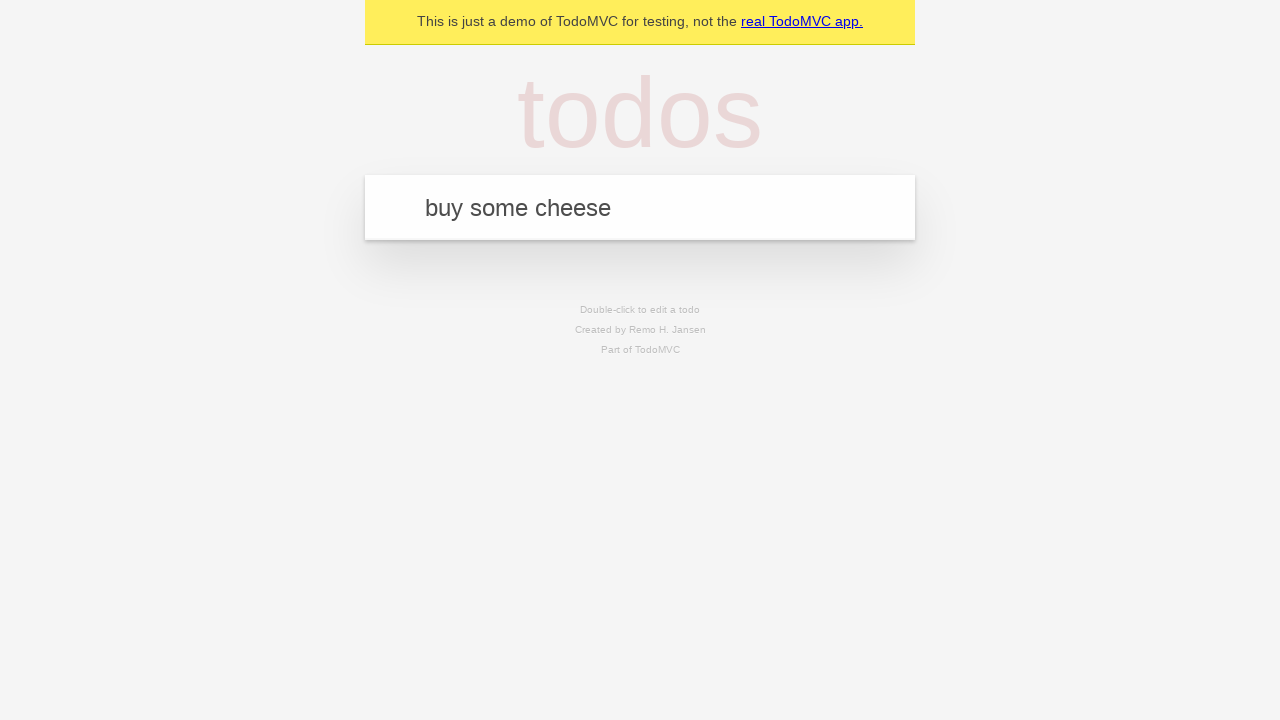

Pressed Enter to create first todo on .new-todo
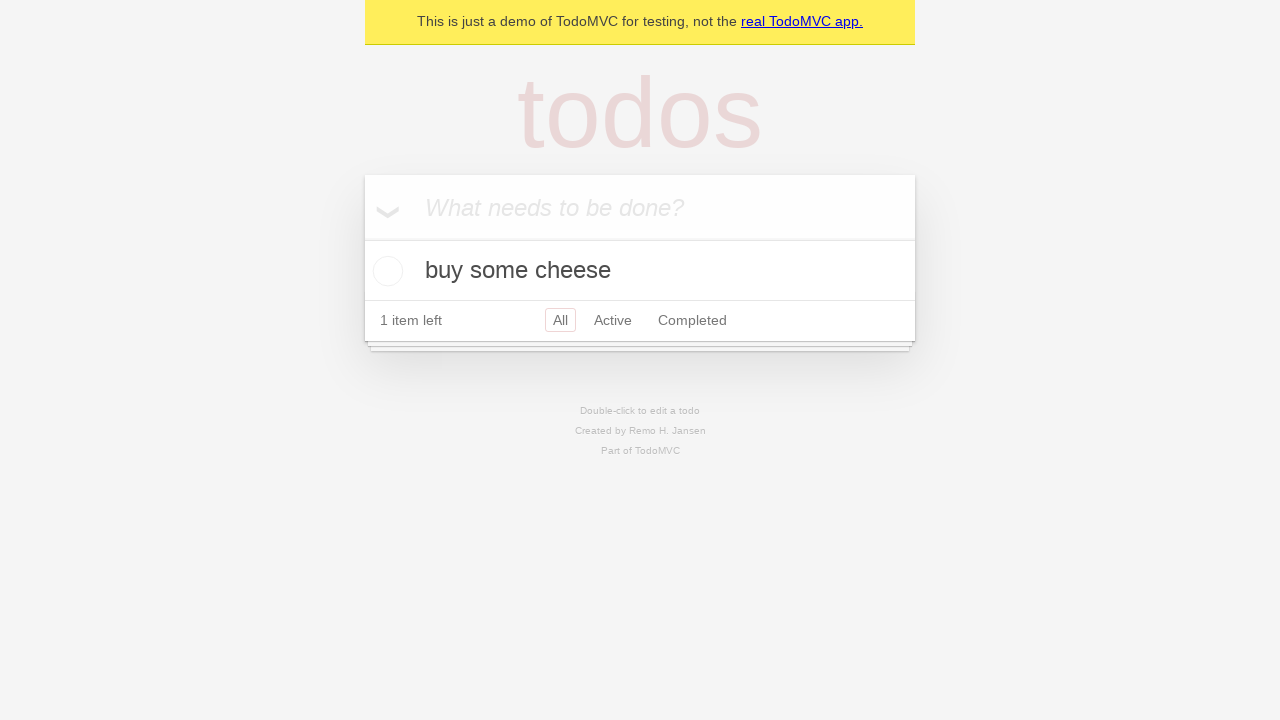

Filled new todo field with 'feed the cat' on .new-todo
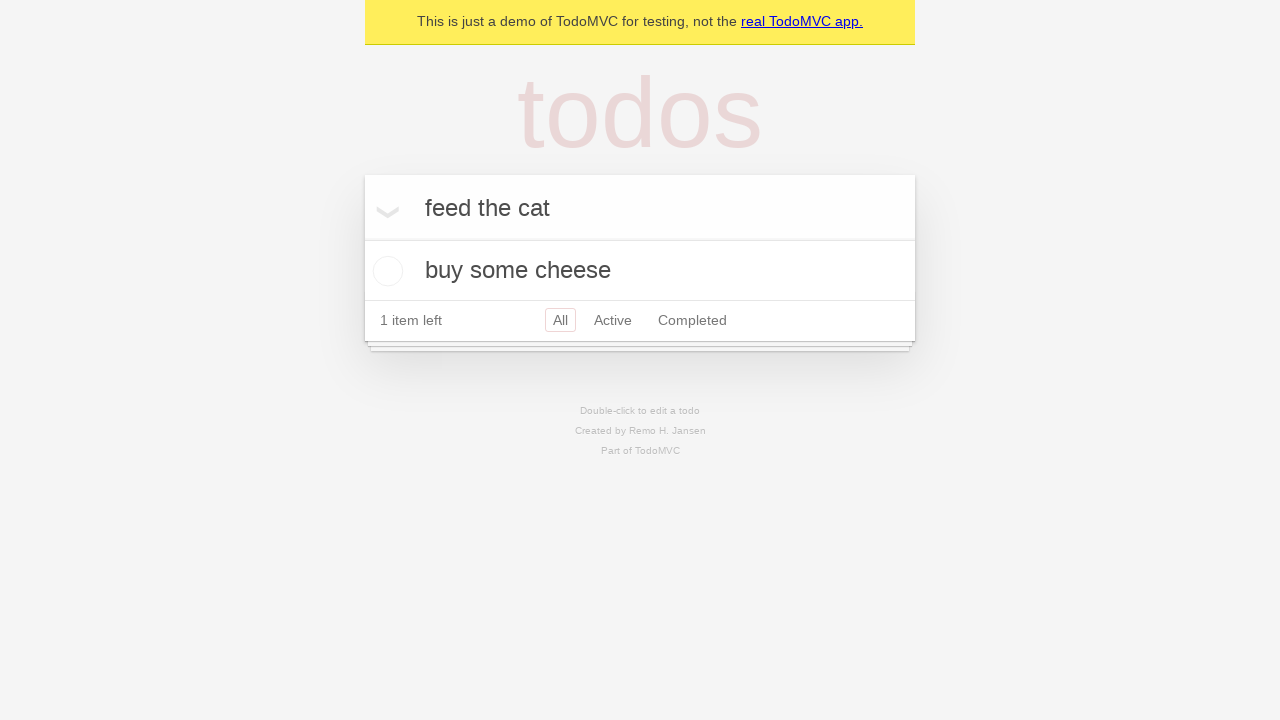

Pressed Enter to create second todo on .new-todo
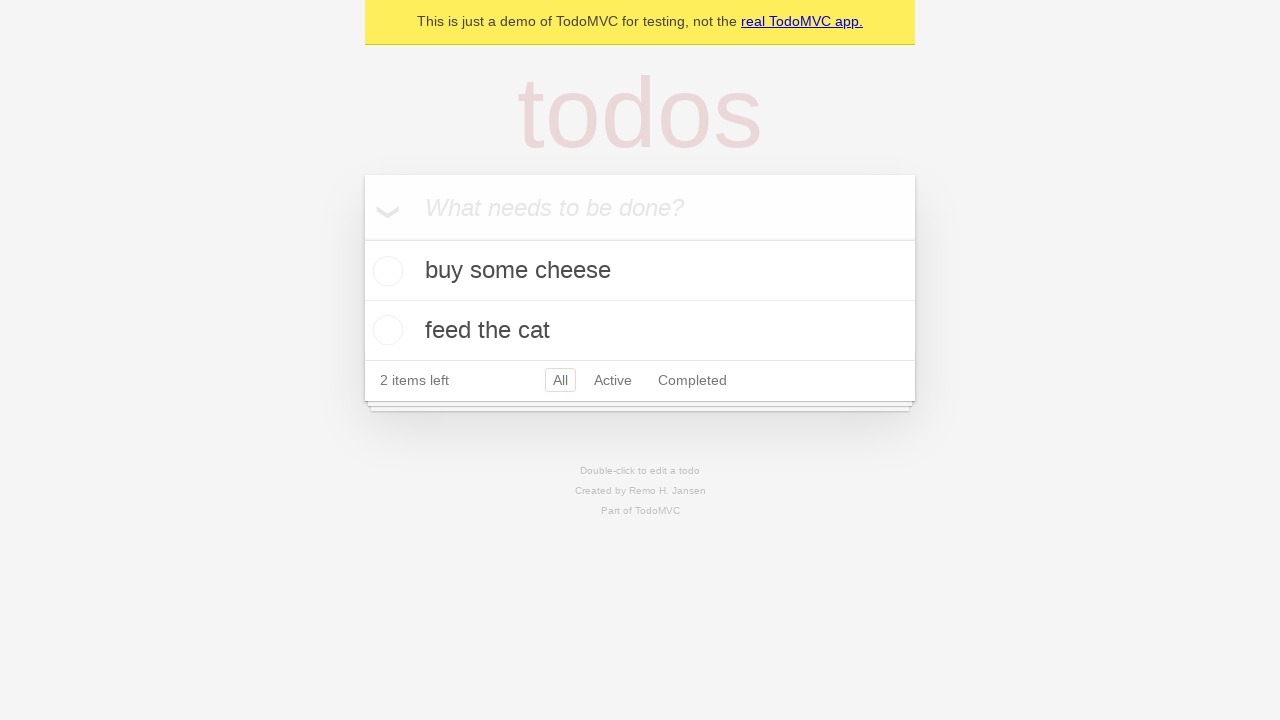

Filled new todo field with 'book a doctors appointment' on .new-todo
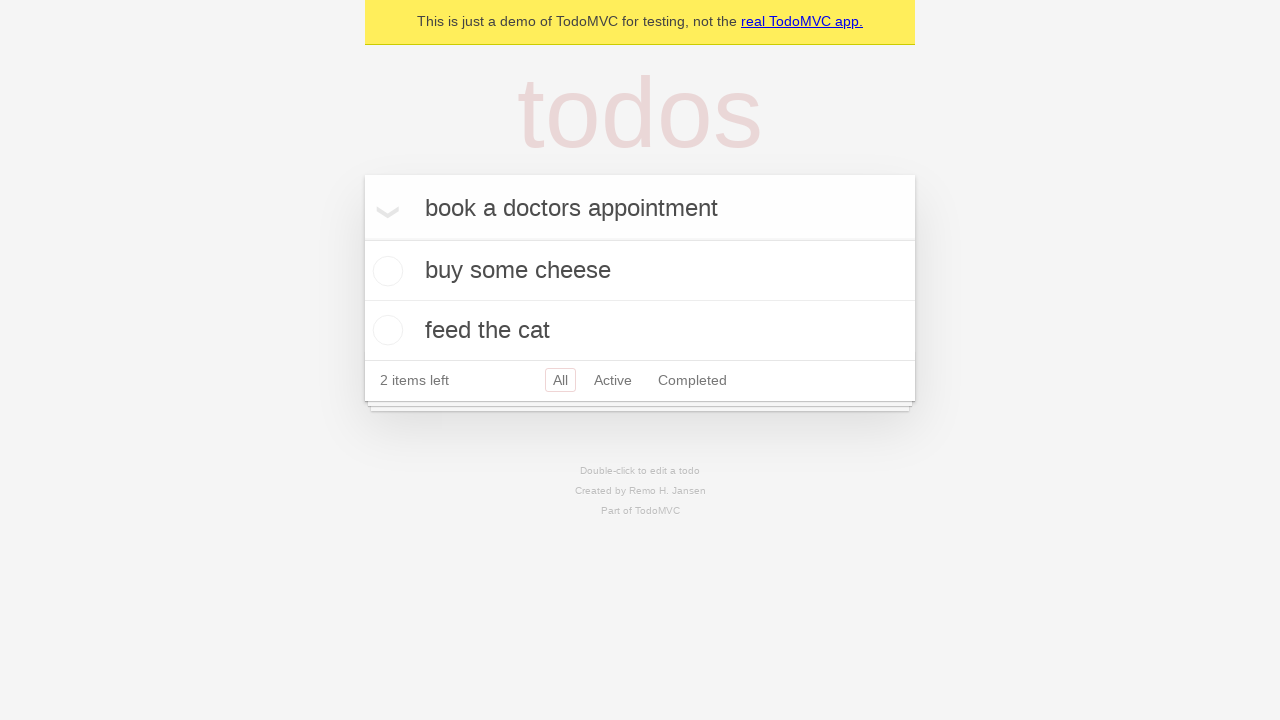

Pressed Enter to create third todo on .new-todo
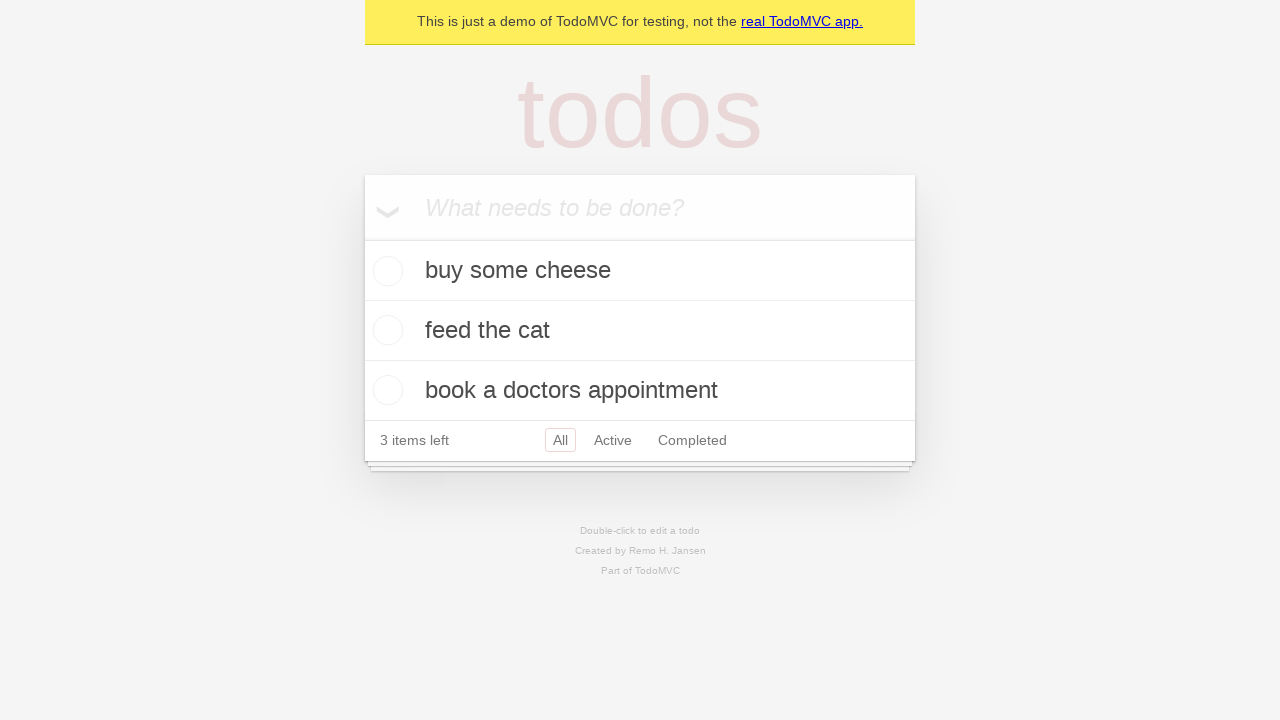

Located second todo item in the list
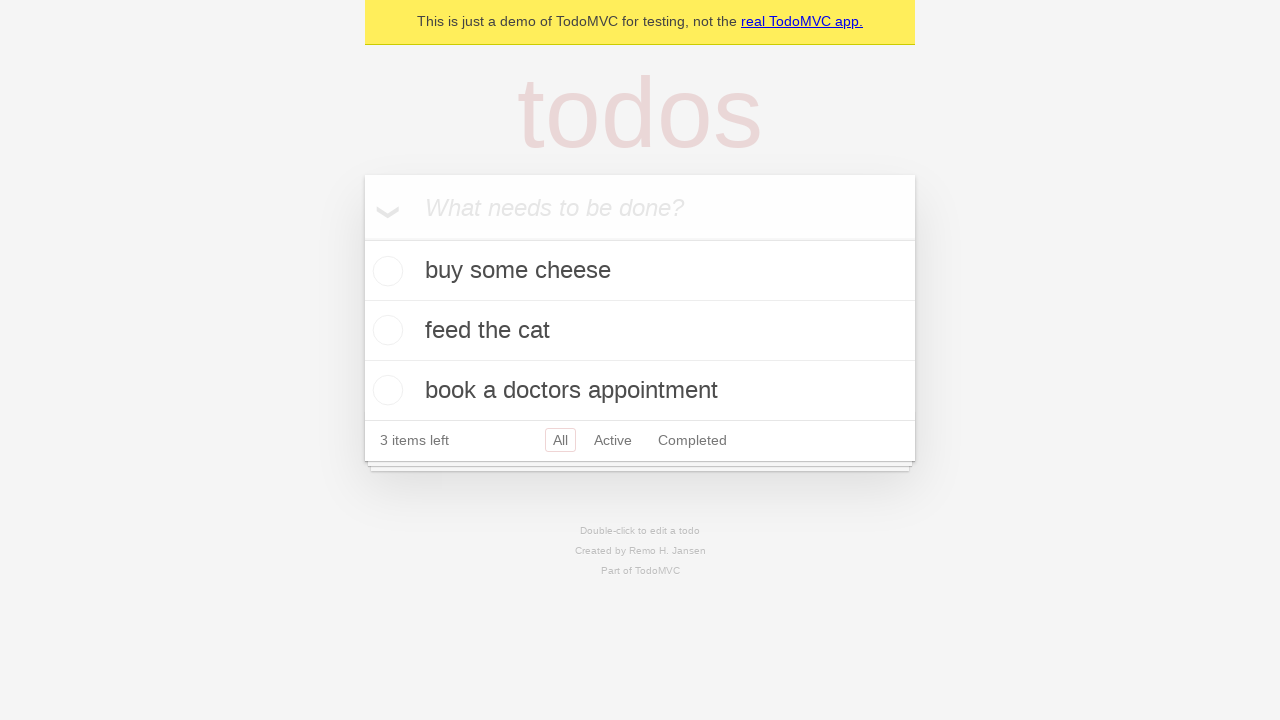

Double-clicked second todo to enter edit mode at (640, 331) on .todo-list li >> nth=1
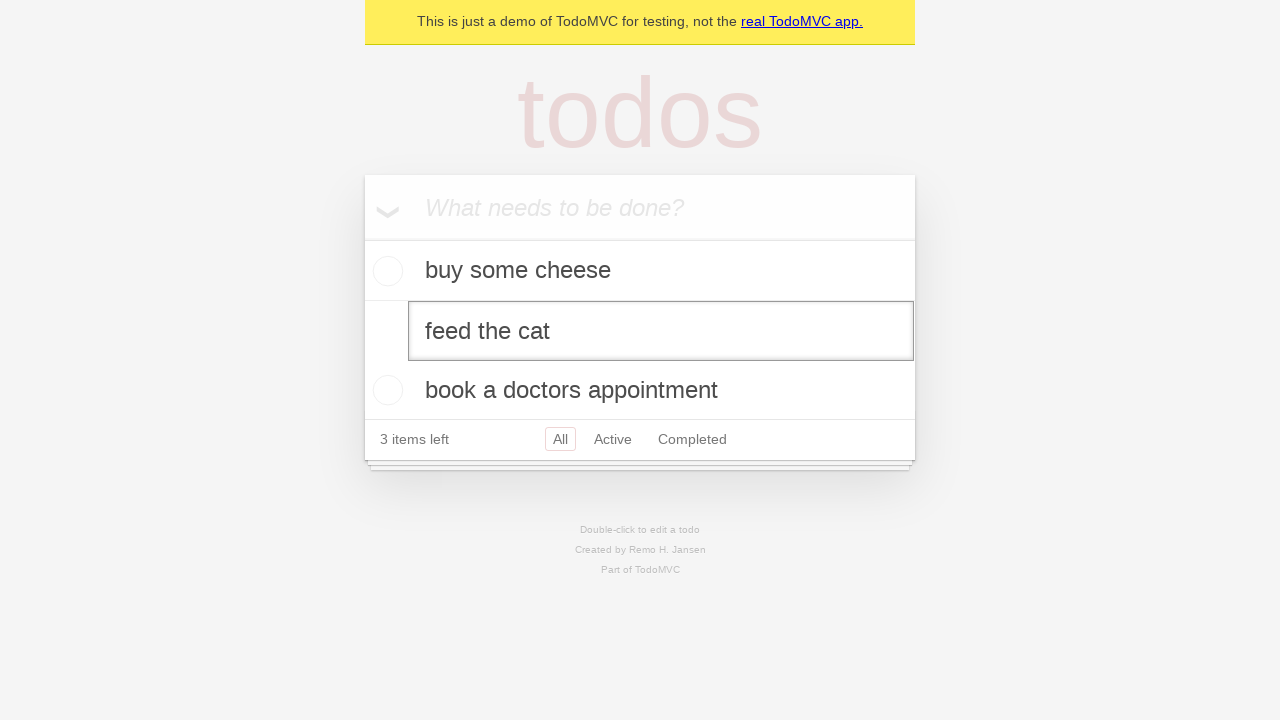

Waited for todo item to enter editing mode
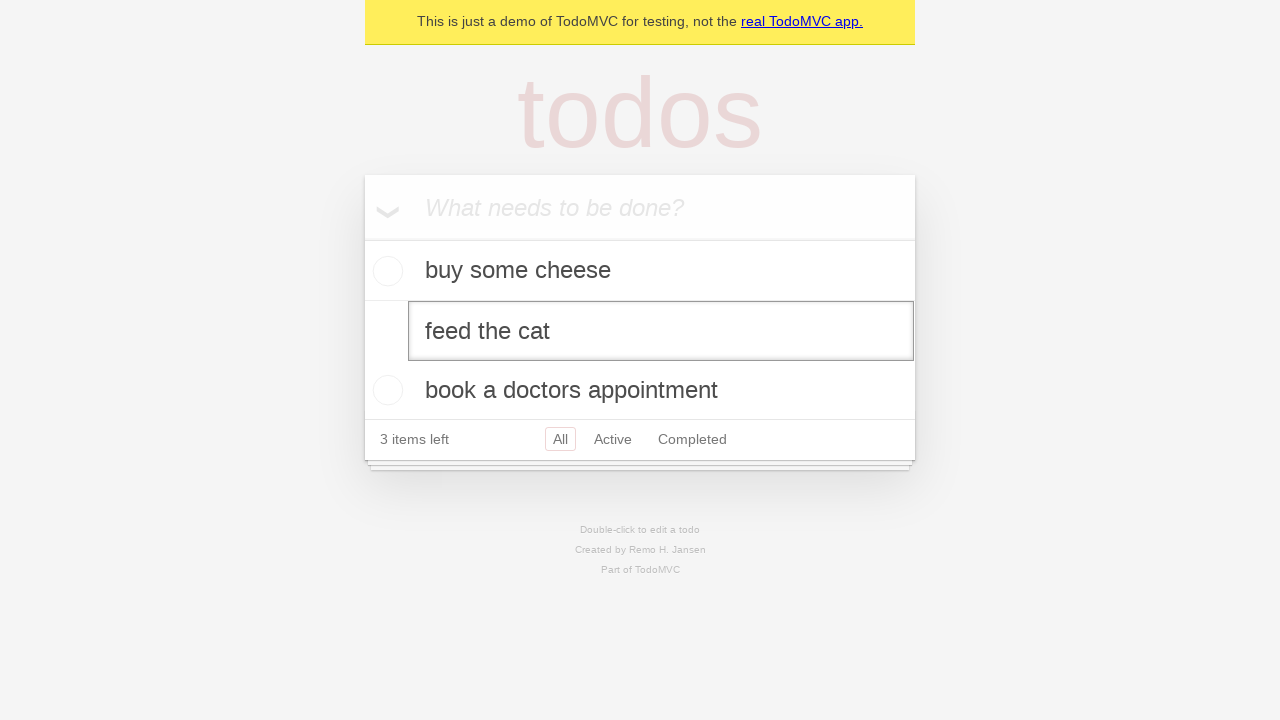

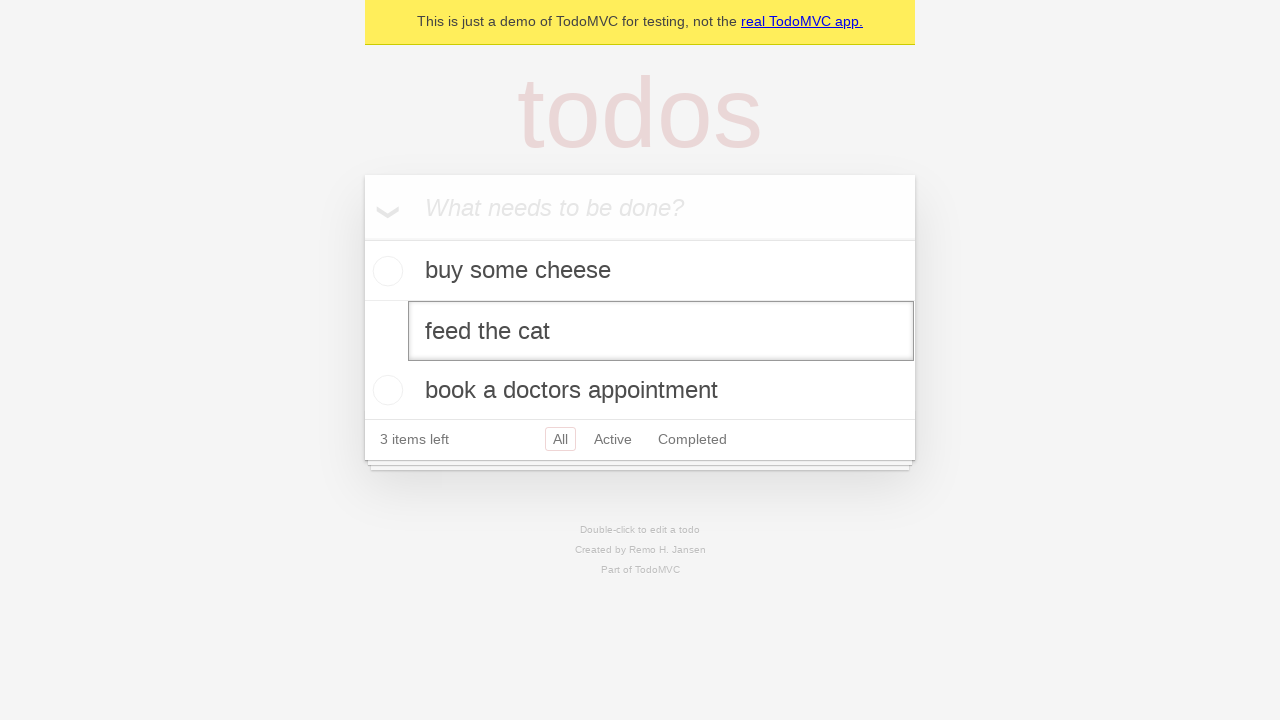